Tests handling of a confirmation alert dialog by dismissing it and verifying the rejection message.

Starting URL: https://www.techglobal-training.com/

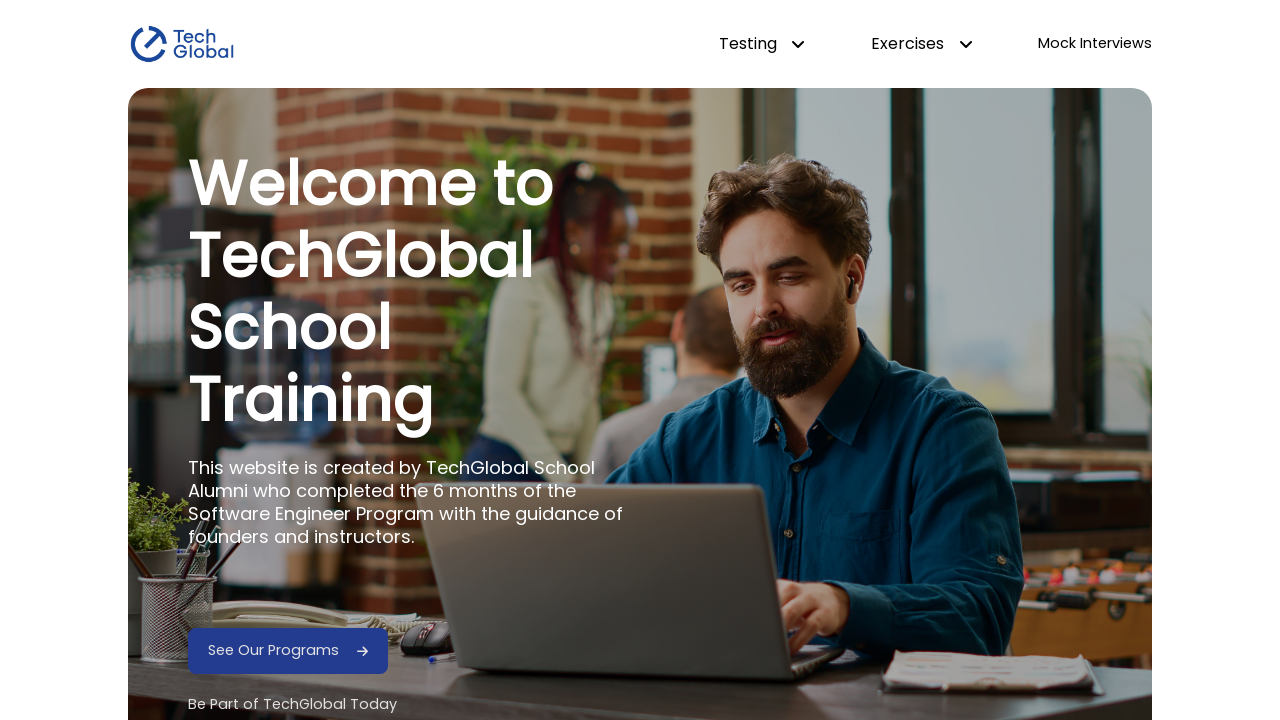

Hovered over dropdown menu at (762, 44) on #dropdown-testing
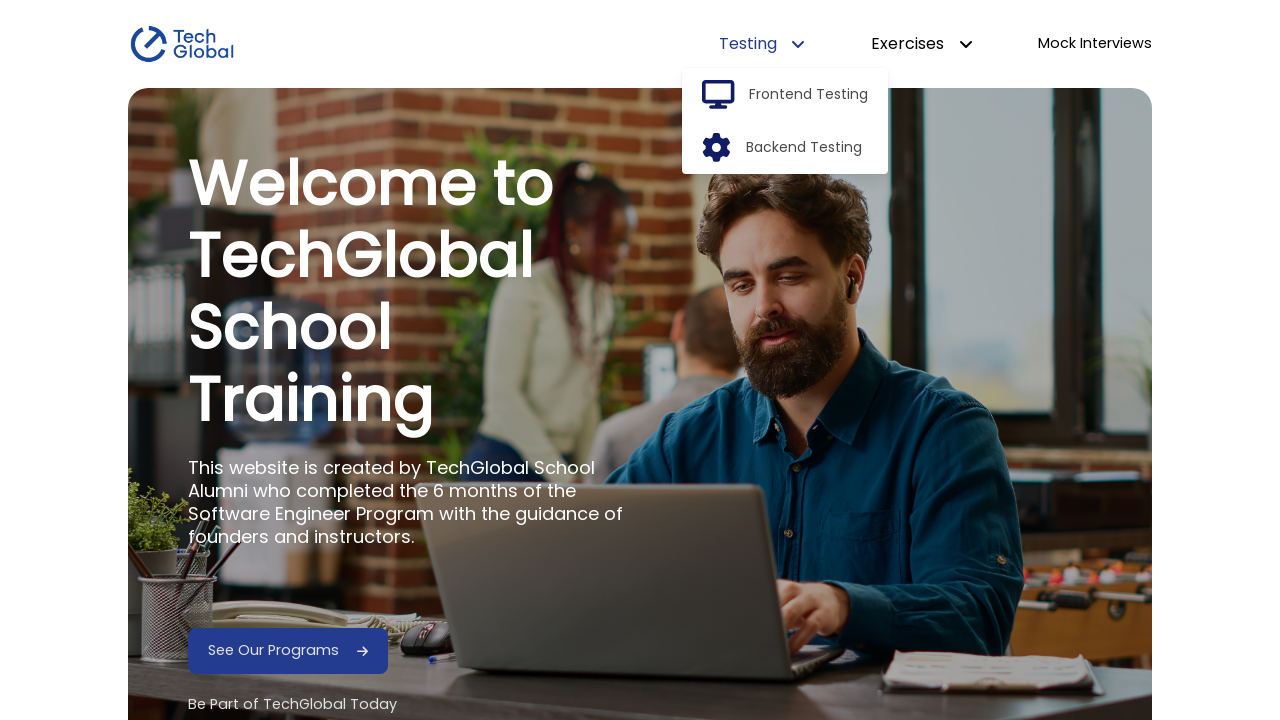

Clicked frontend option from dropdown at (809, 95) on #frontend-option
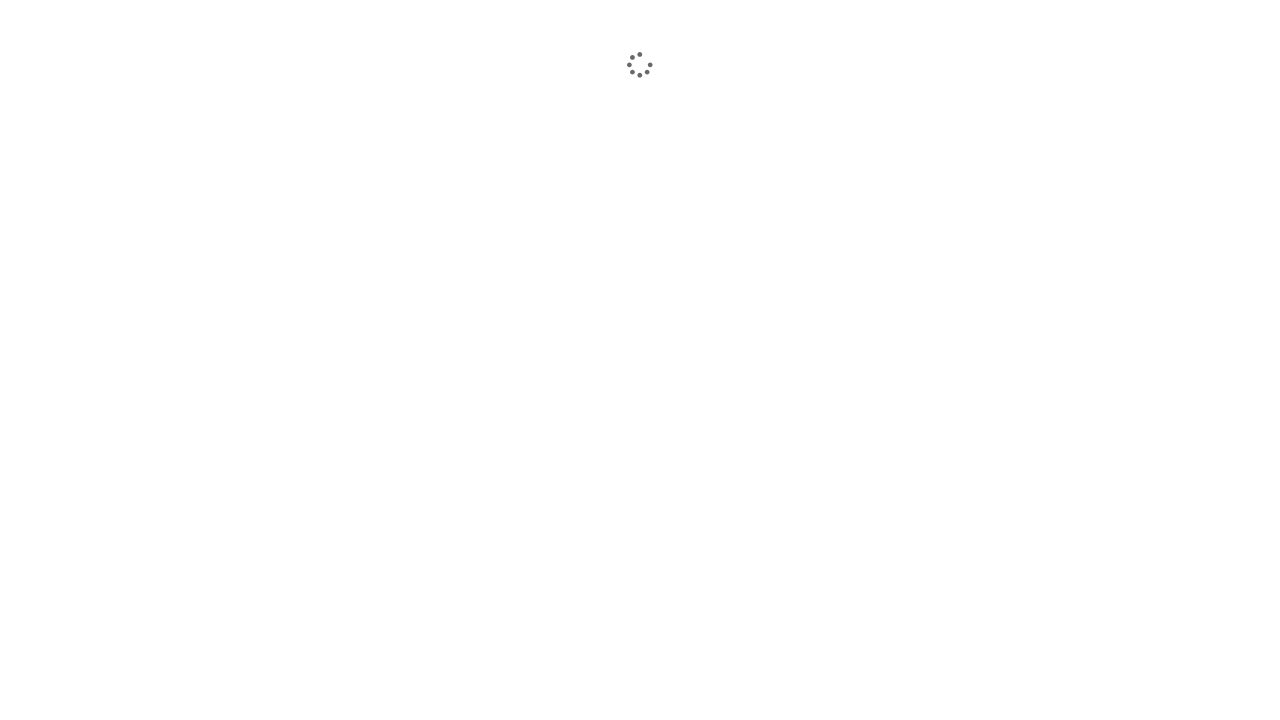

Clicked Alerts link at (1065, 340) on internal:role=link[name="Alerts"i]
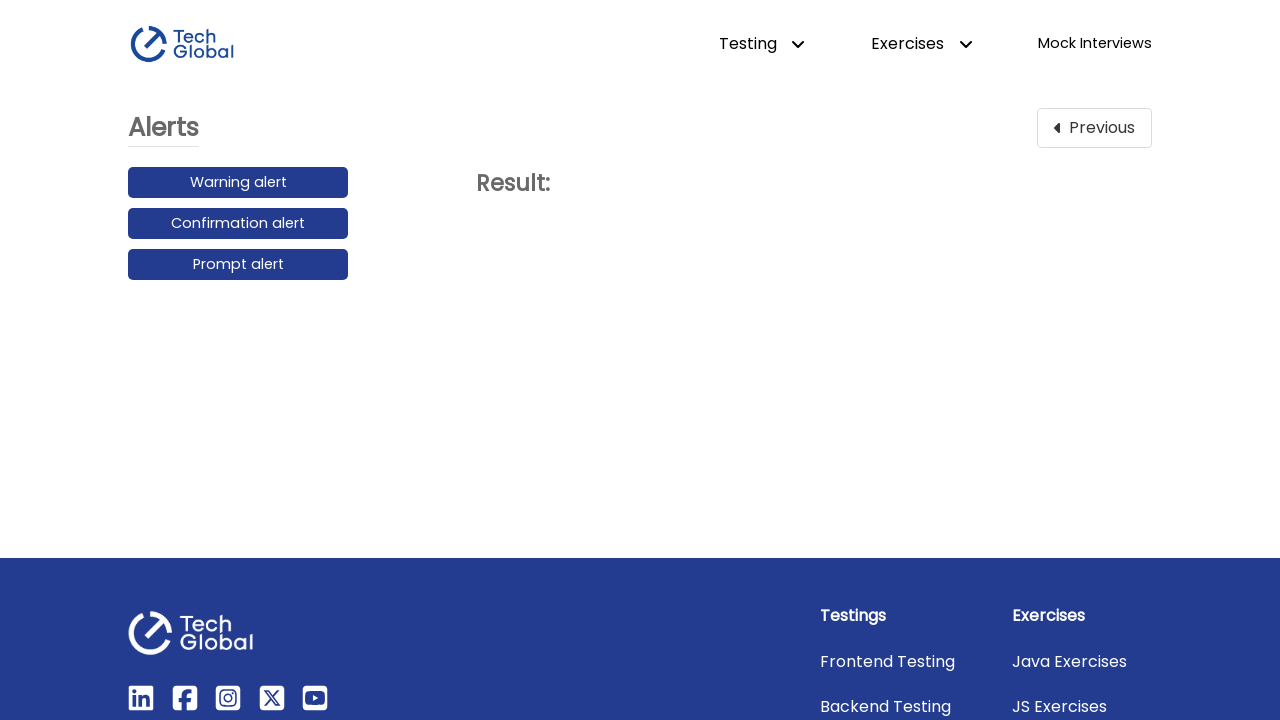

Set up dialog handler to dismiss confirmation alert
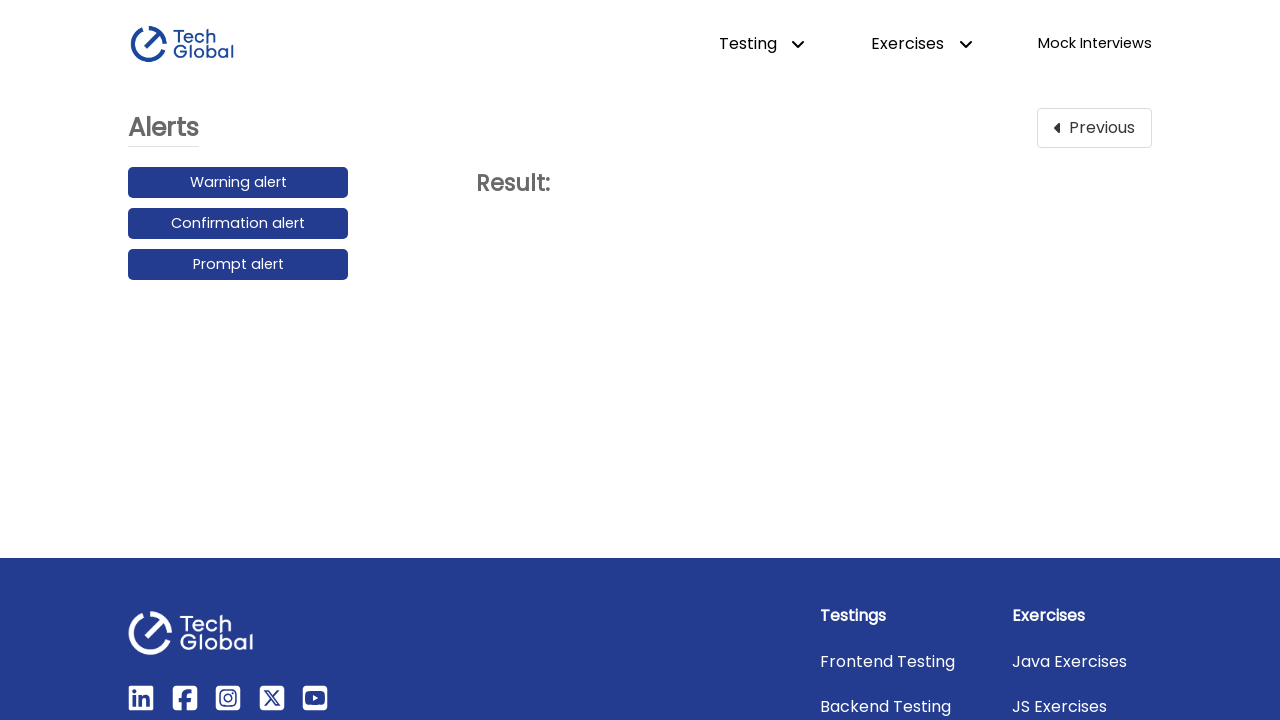

Clicked second alert button to trigger confirmation dialog at (238, 224) on [id$="alert"] >> nth=1
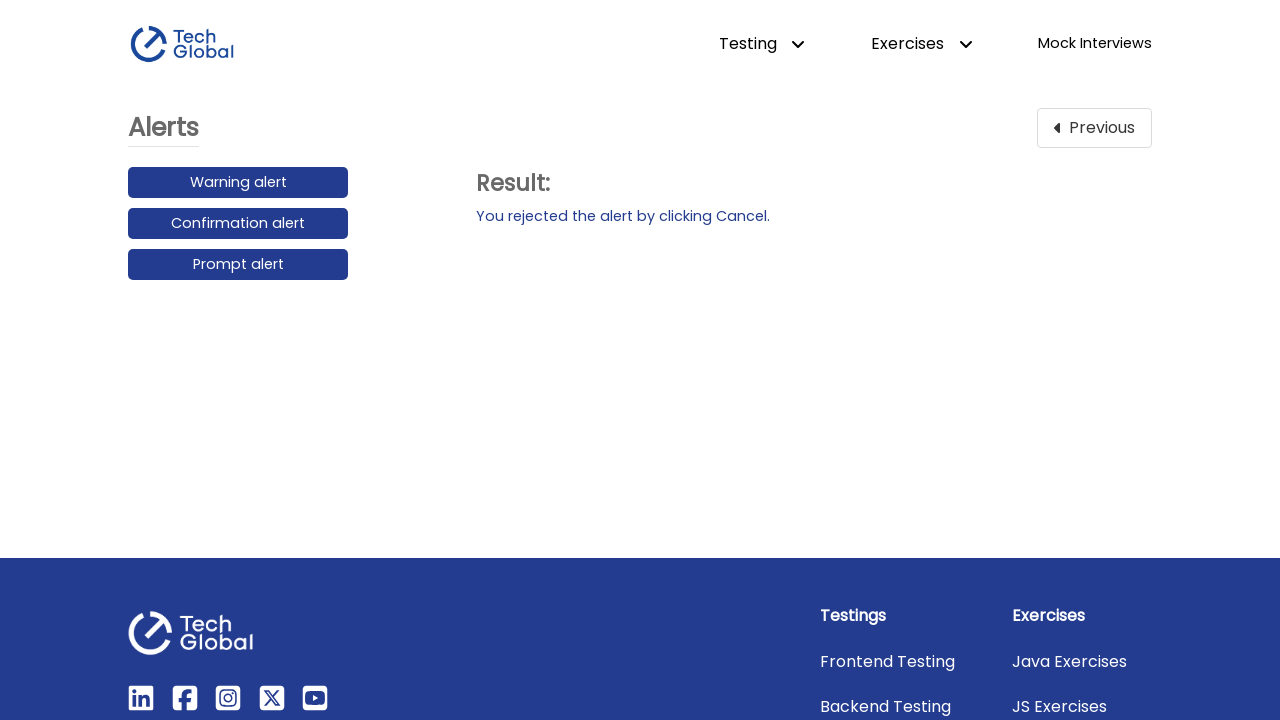

Confirmed that rejection message appeared after dismissing confirmation alert
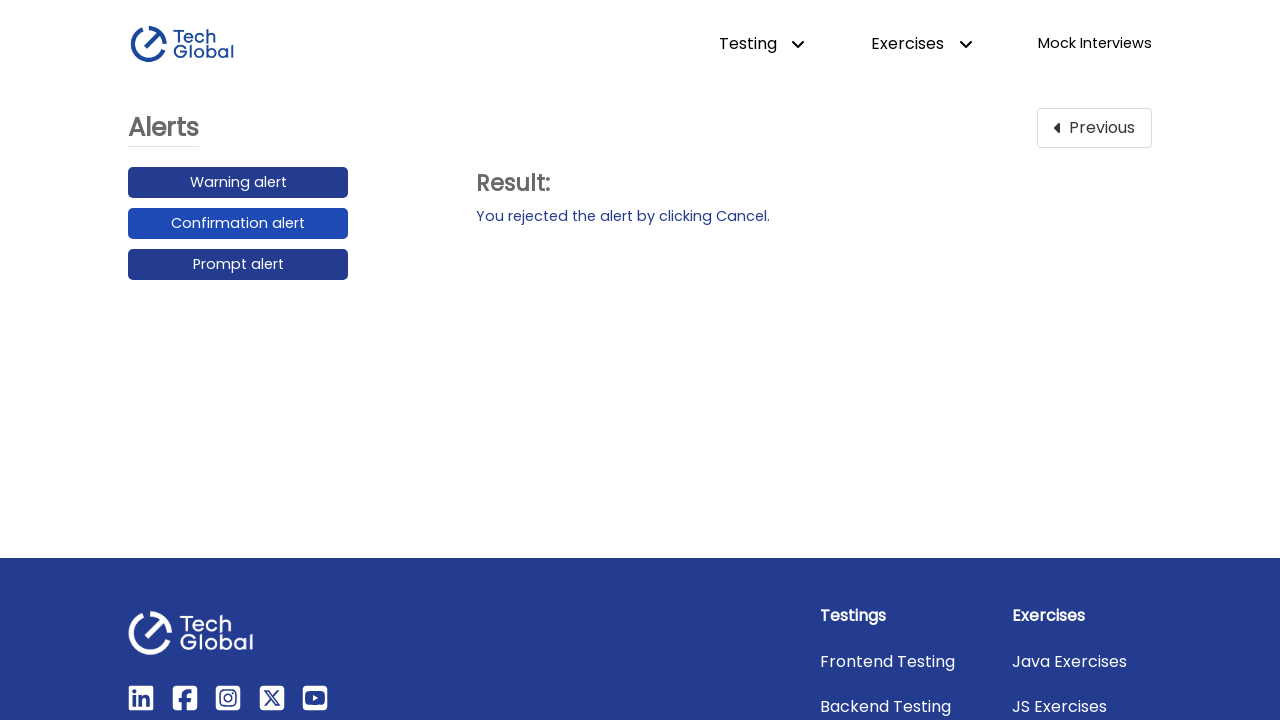

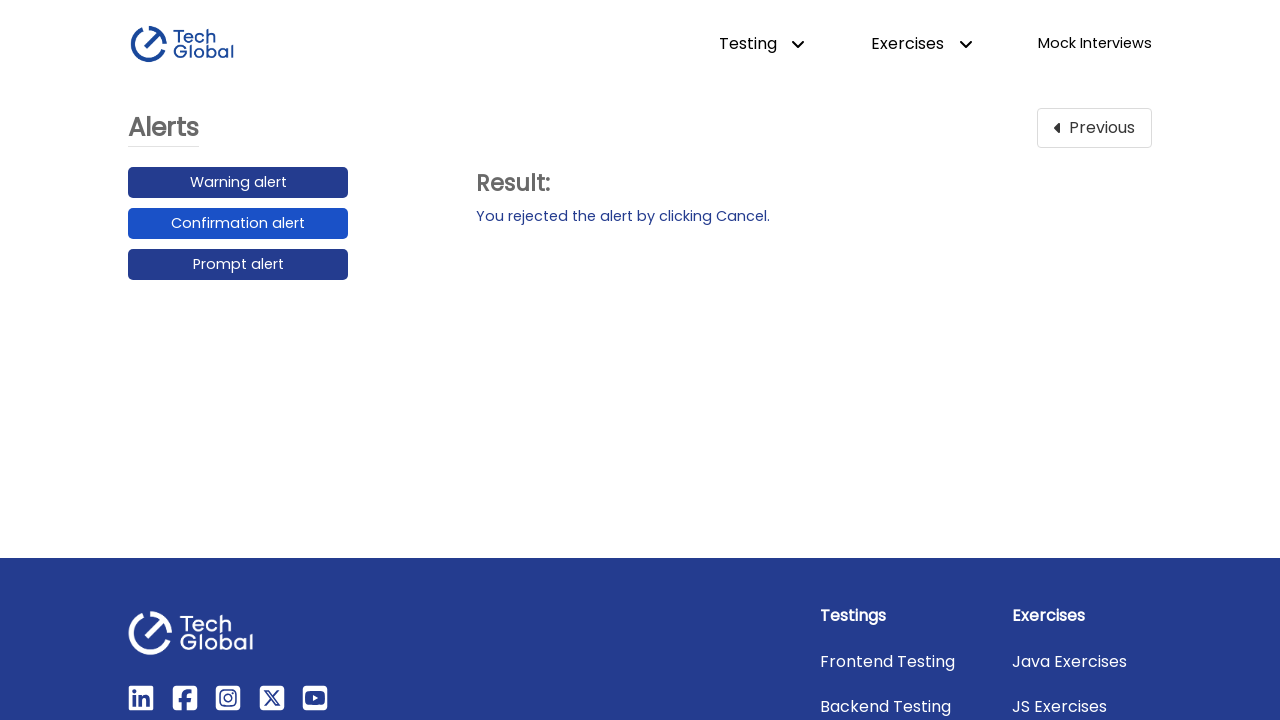